Navigates to Indeed India homepage and clicks on the "Company reviews" link in the navigation

Starting URL: https://in.indeed.com/

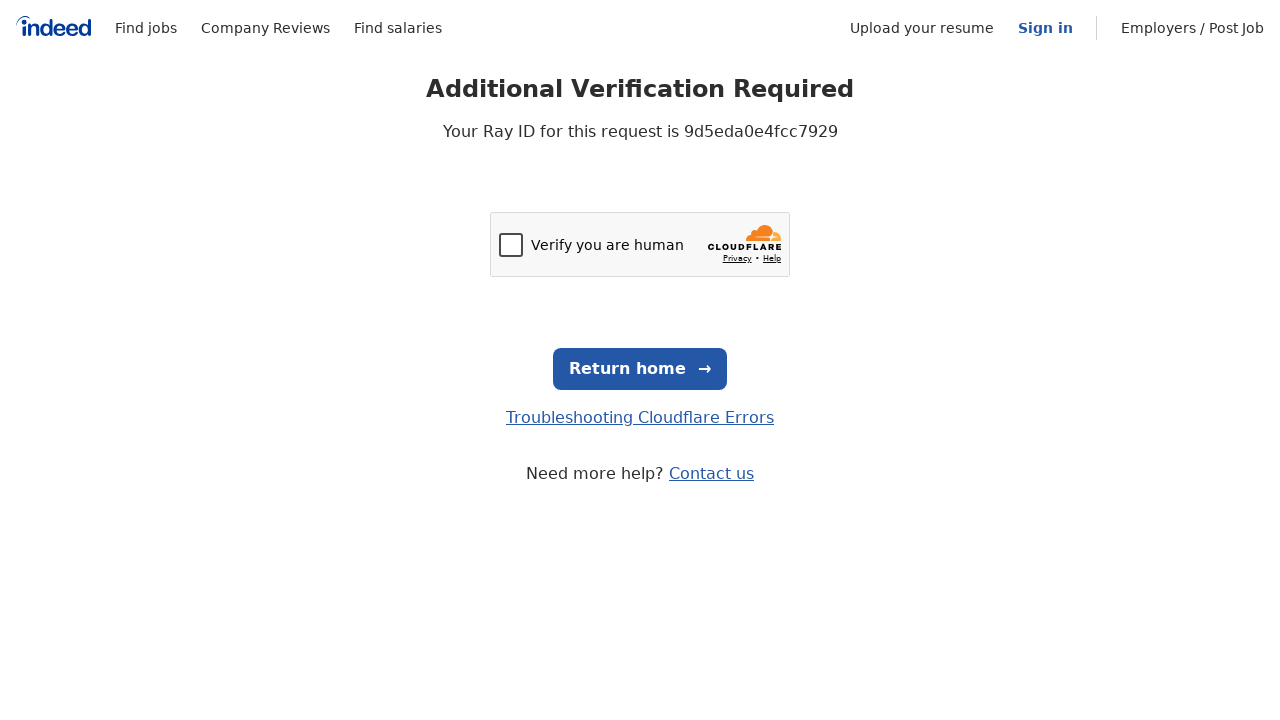

Navigated to Indeed India homepage
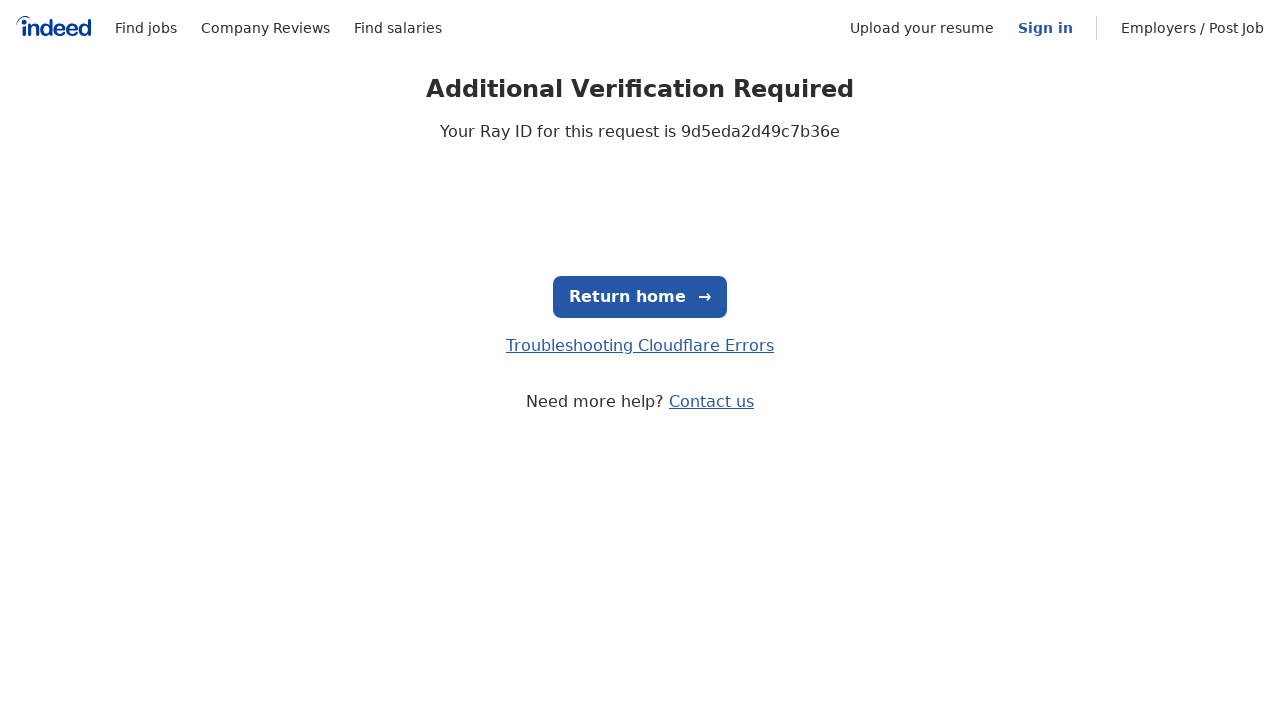

Clicked on the 'Company reviews' link in the navigation at (266, 28) on text=Company reviews
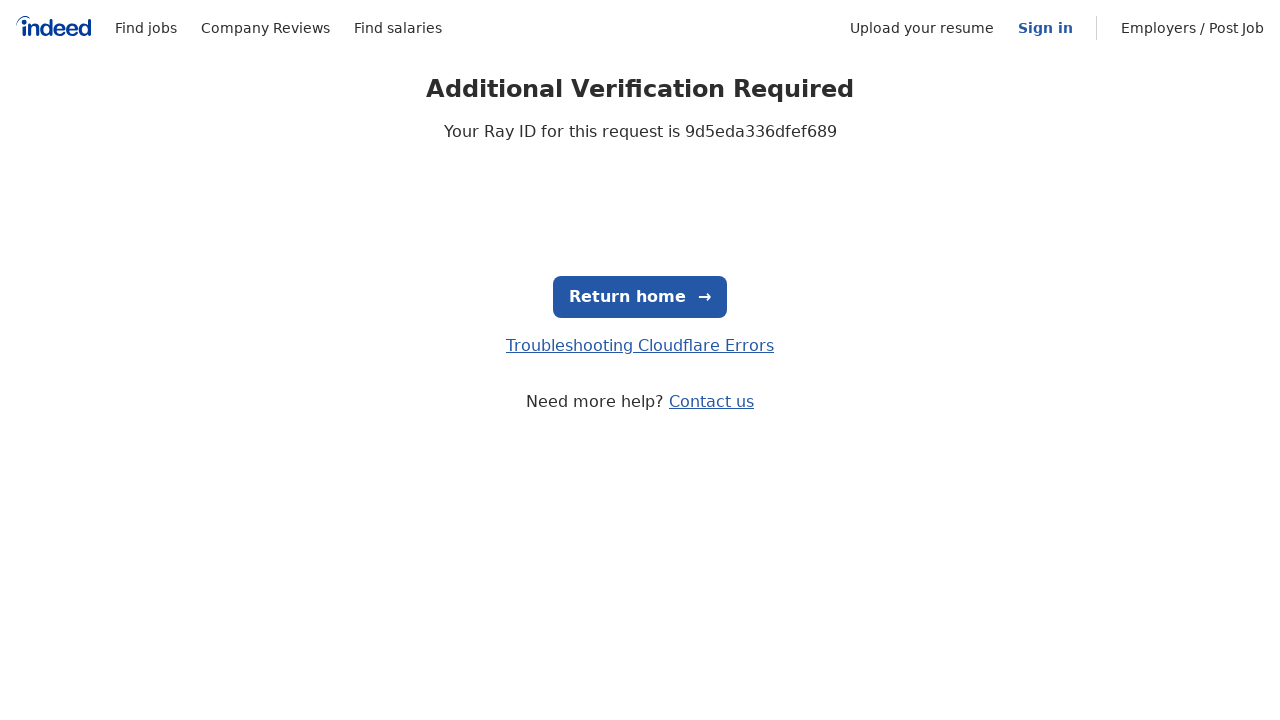

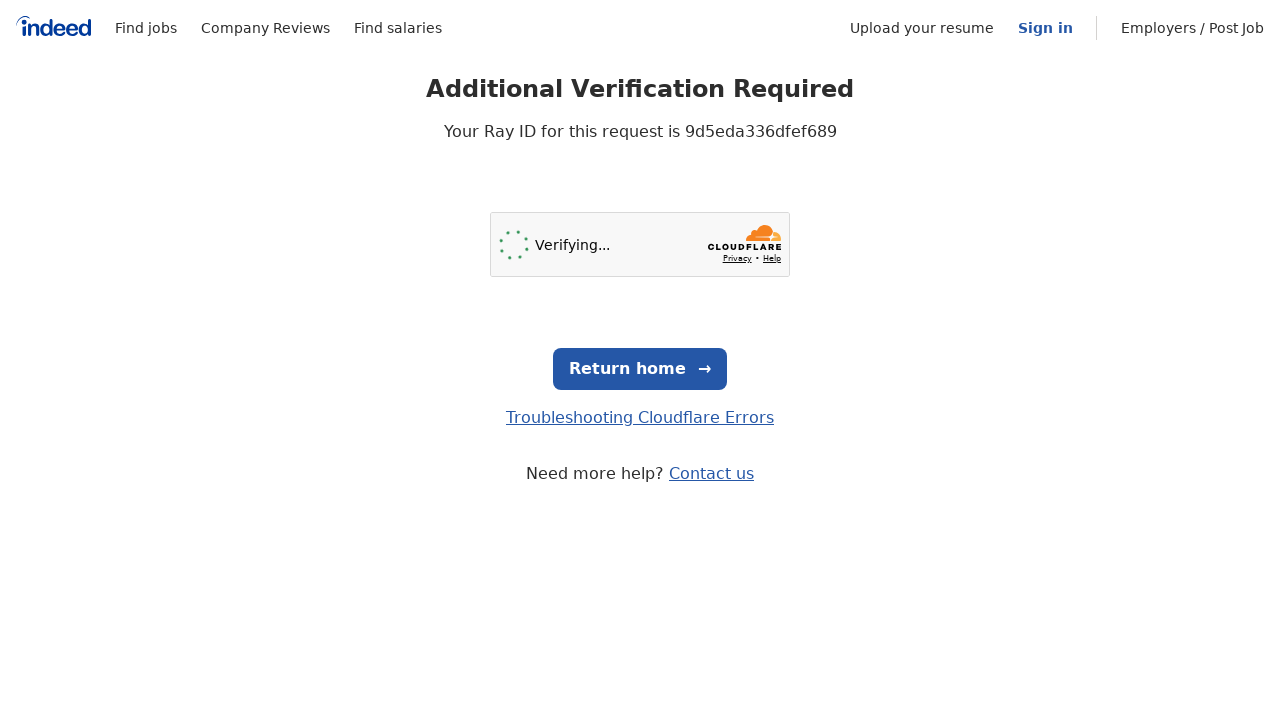